Tests negative search scenario by entering a nonsensical query and verifying that an empty results message is displayed

Starting URL: https://prozorro.gov.ua/en

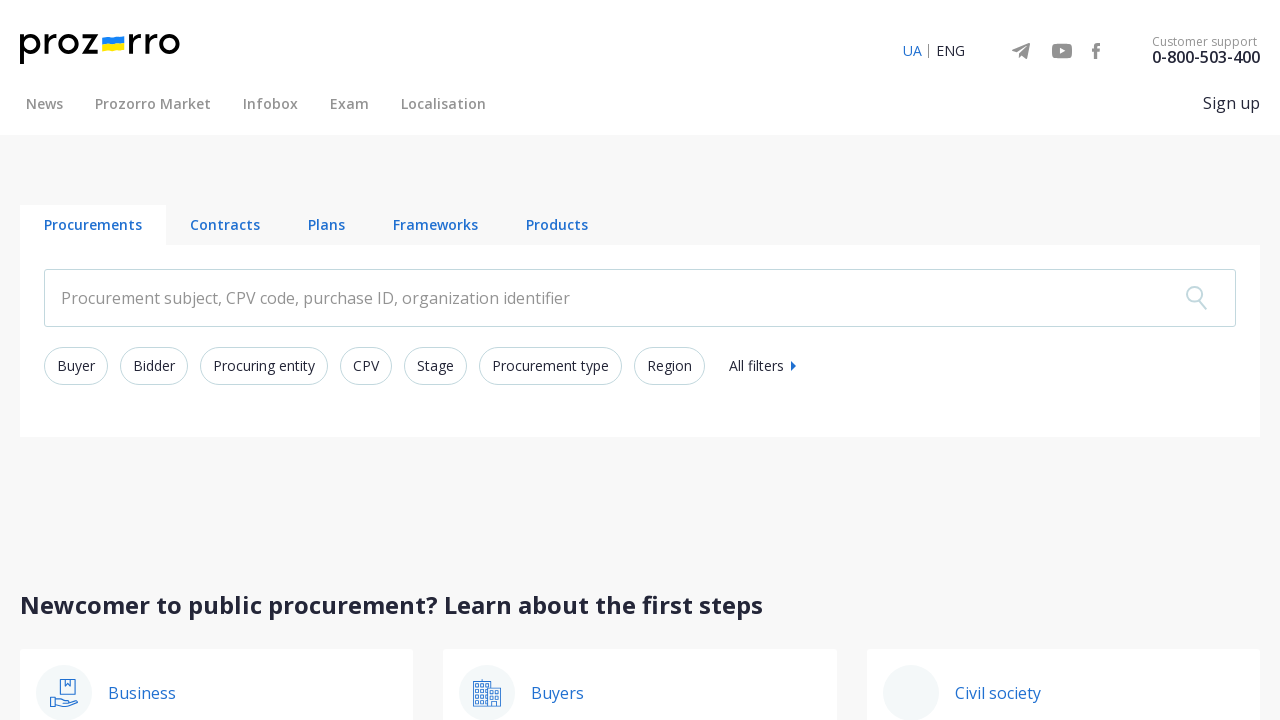

Filled search input with nonsensical query 'fejwnf332' on input.search-text__input
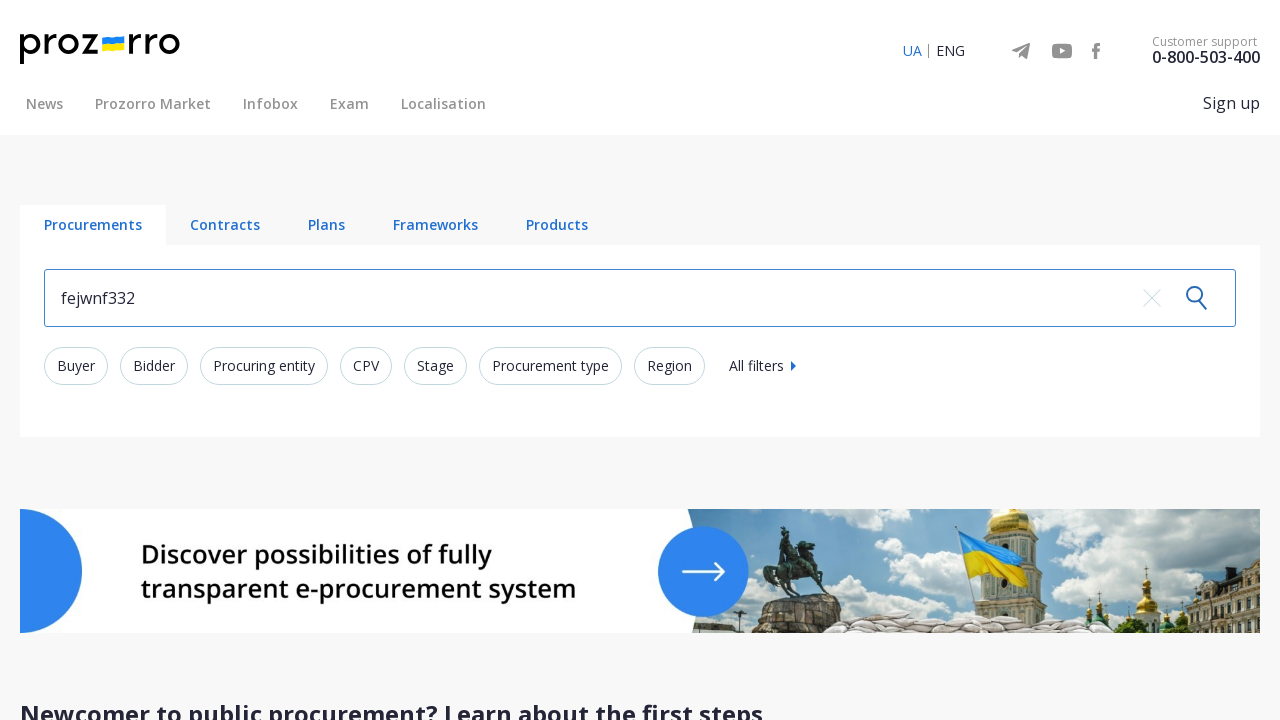

Pressed Enter to submit search query on input.search-text__input
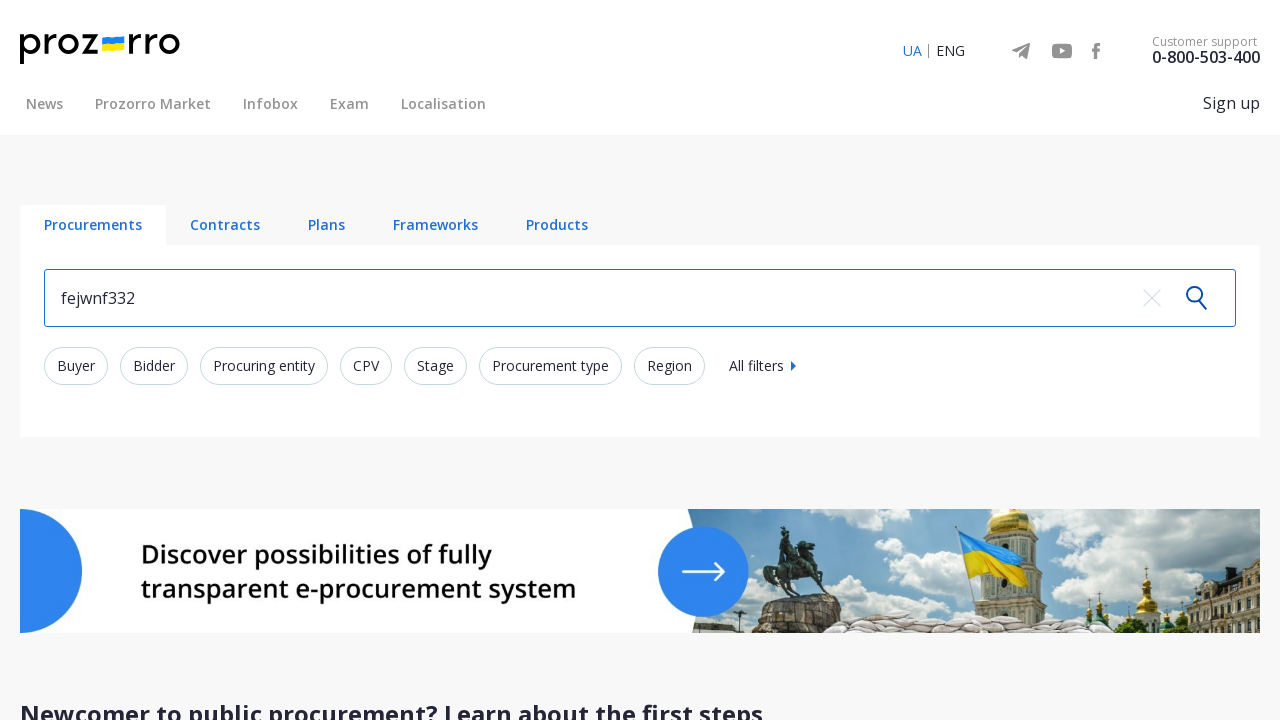

Verified empty results message is displayed
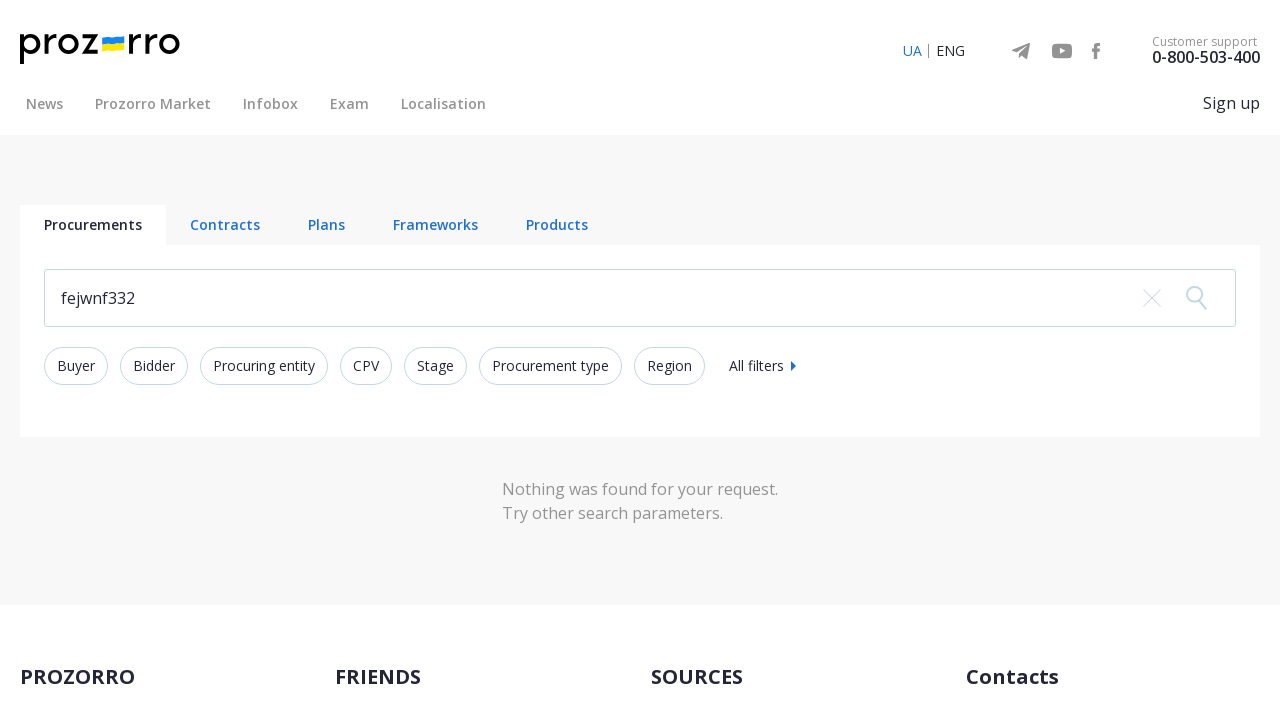

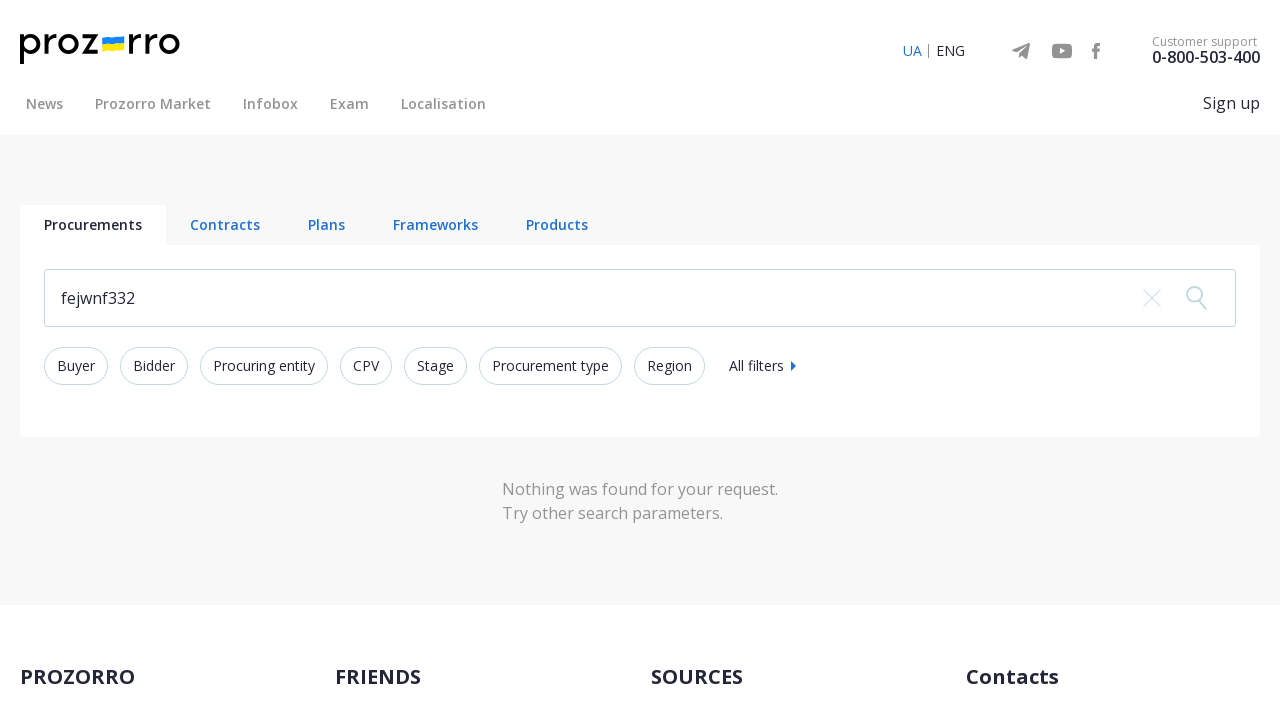